Tests an e-commerce flow by adding specific items to cart, proceeding to checkout, and applying a promo code

Starting URL: https://rahulshettyacademy.com/seleniumPractise

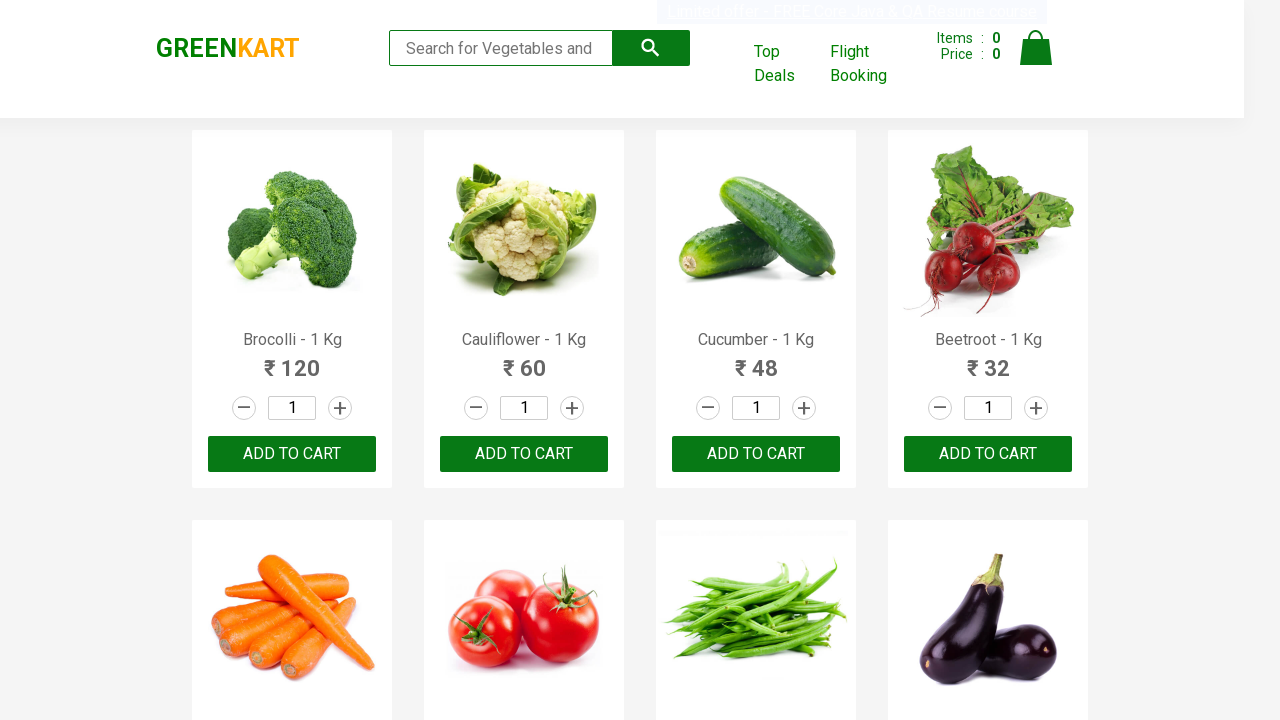

Waited for product list to load
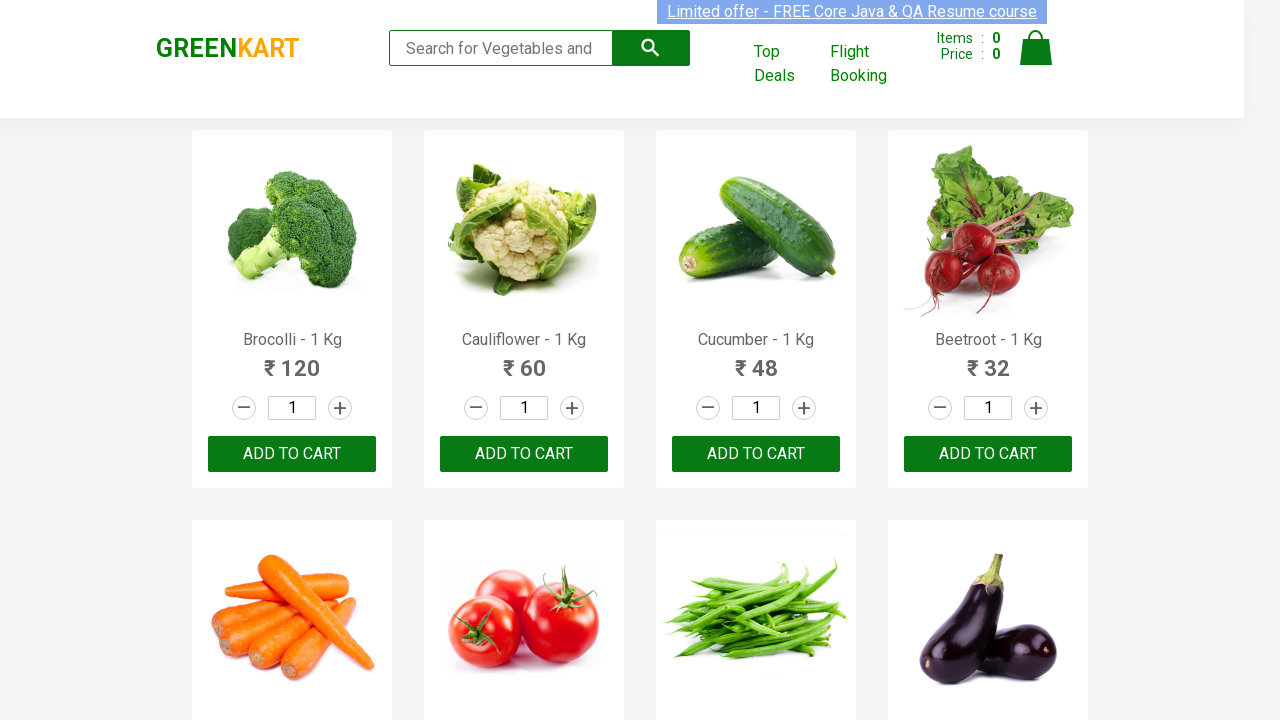

Retrieved all product elements from page
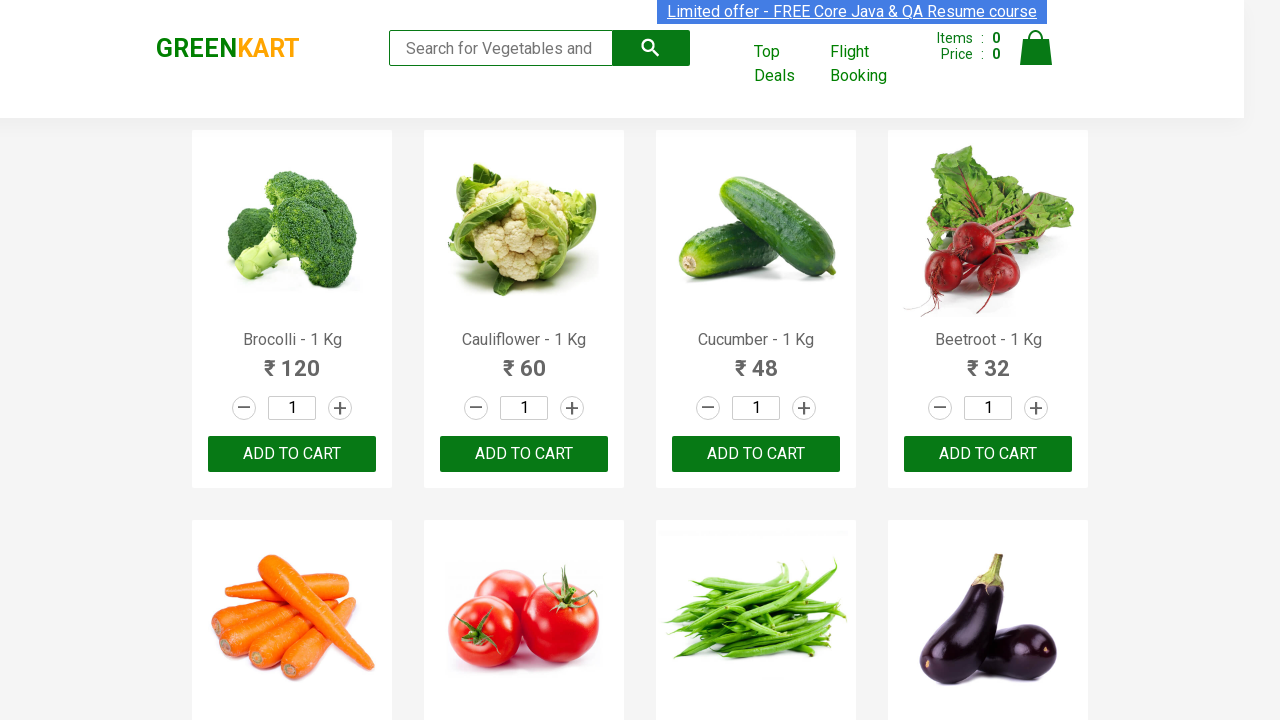

Added Brocolli to cart at (292, 454) on div.product-action >> nth=0
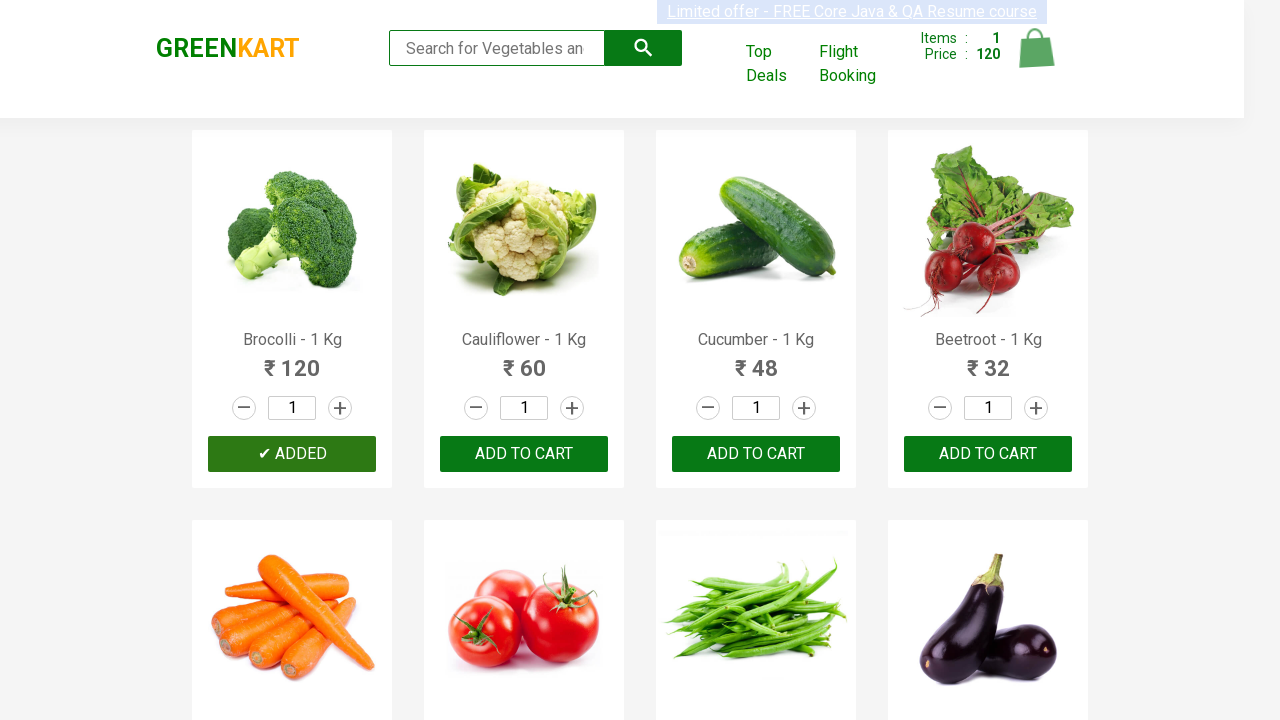

Added Cucumber to cart at (756, 454) on div.product-action >> nth=2
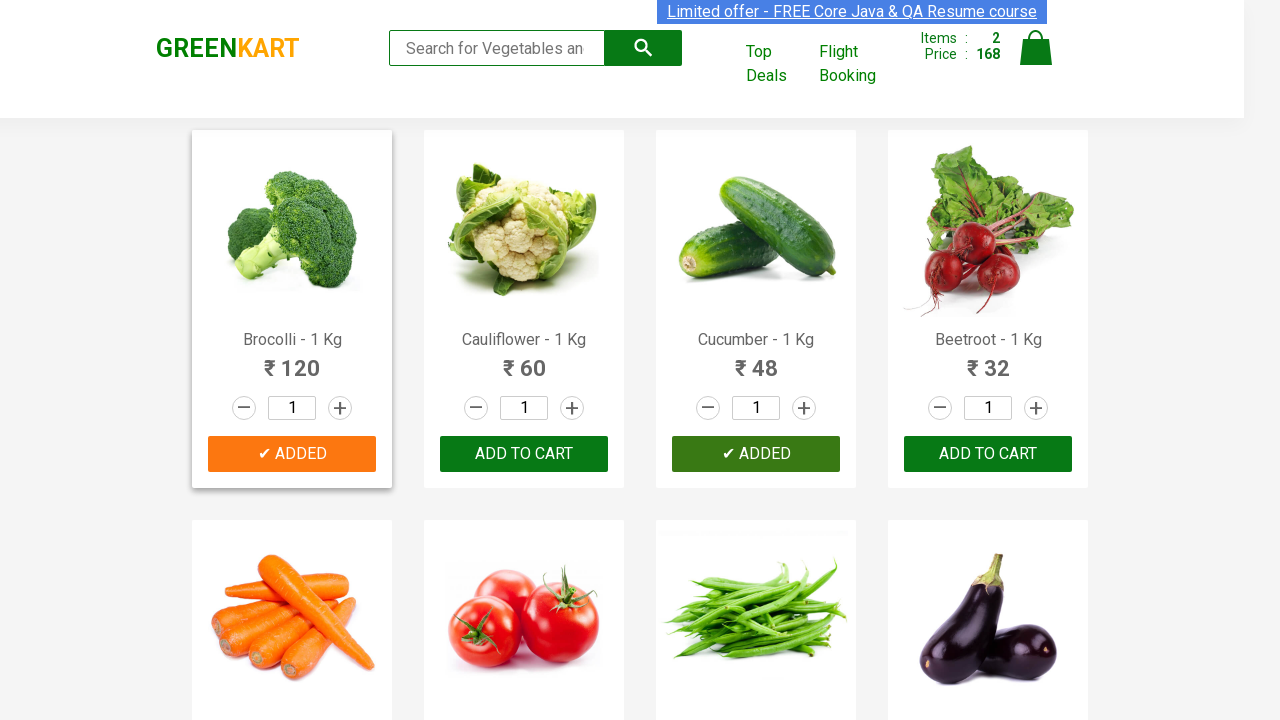

Added Beetroot to cart at (988, 454) on div.product-action >> nth=3
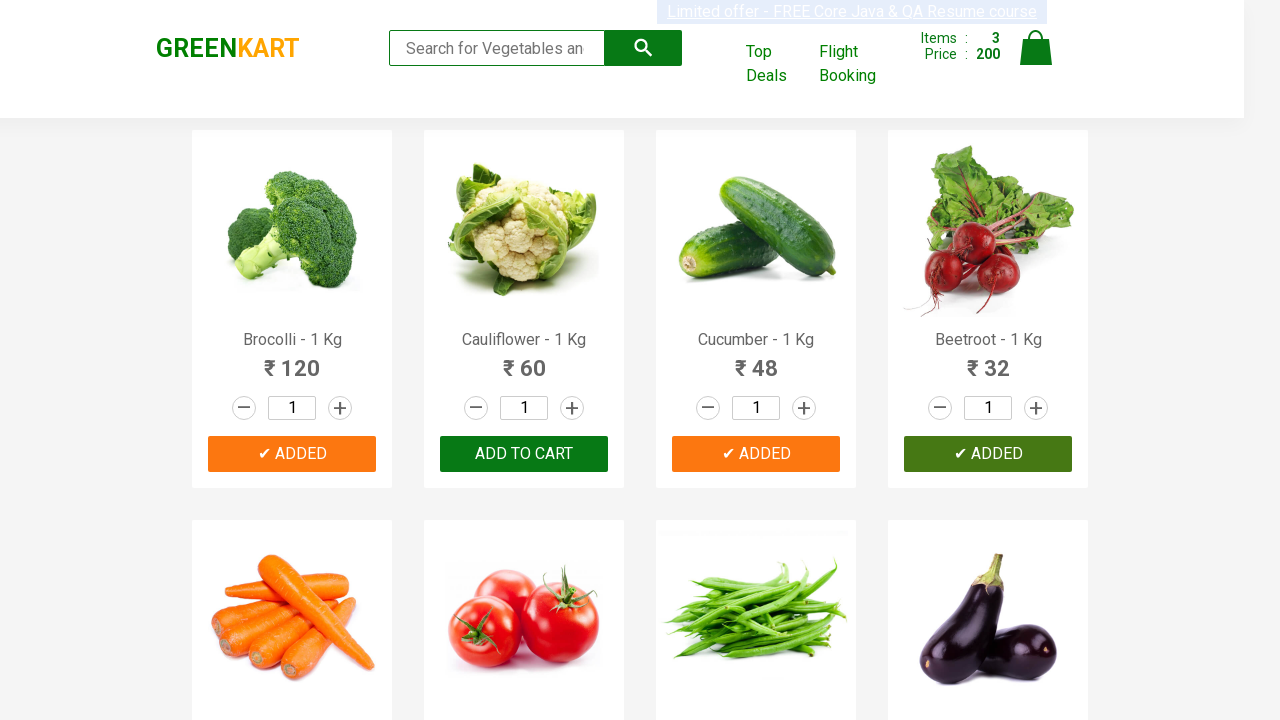

Clicked cart icon to view cart at (1036, 59) on a.cart-icon
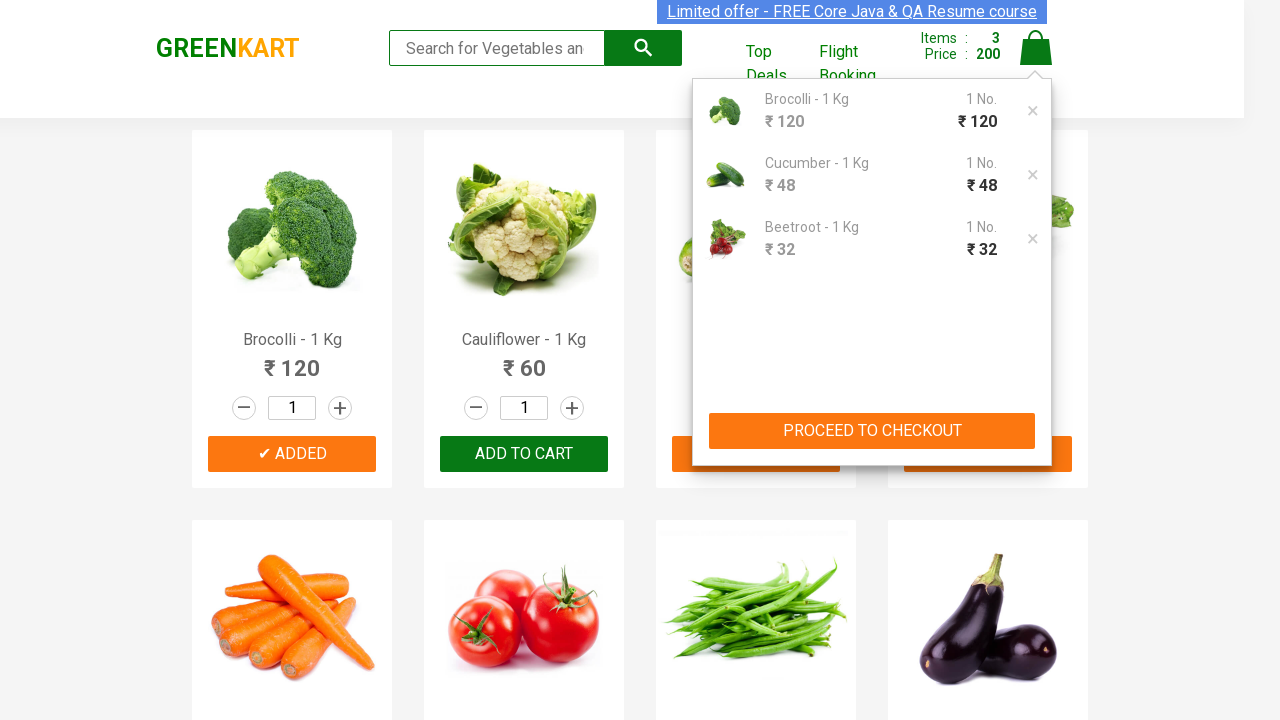

Clicked 'PROCEED TO CHECKOUT' button at (872, 431) on xpath=//button[text()='PROCEED TO CHECKOUT']
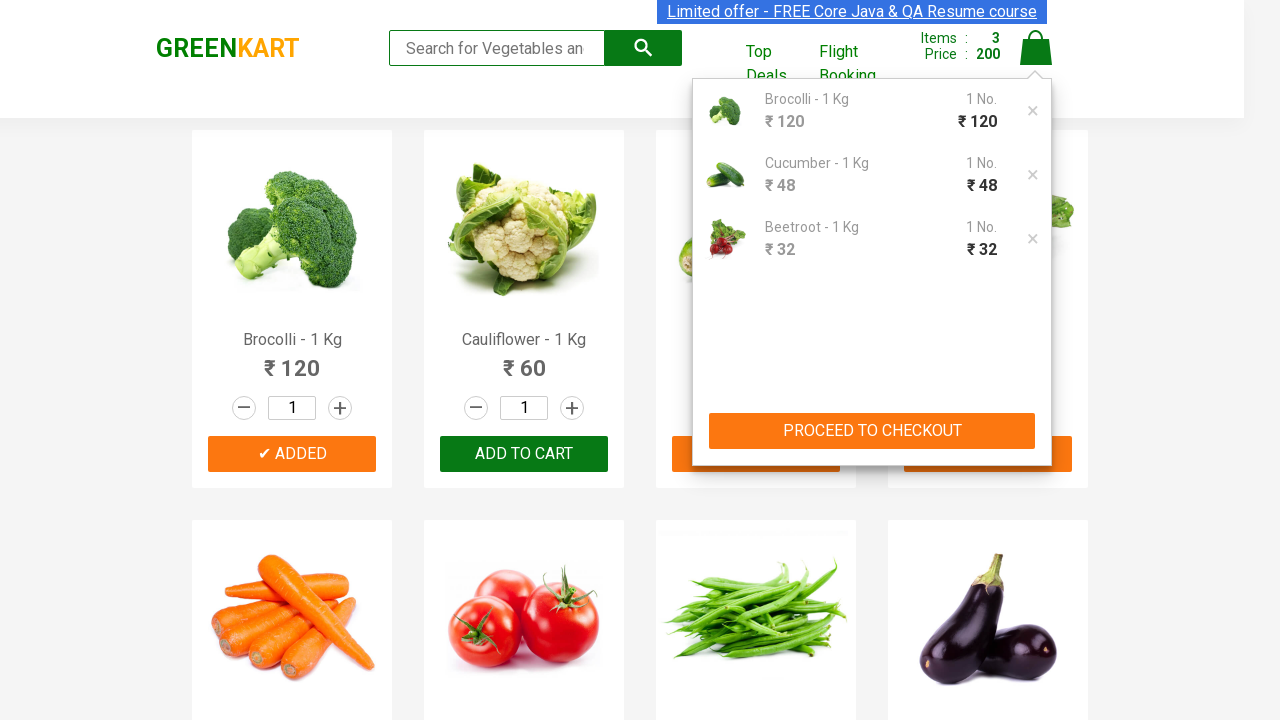

Promo code input field loaded
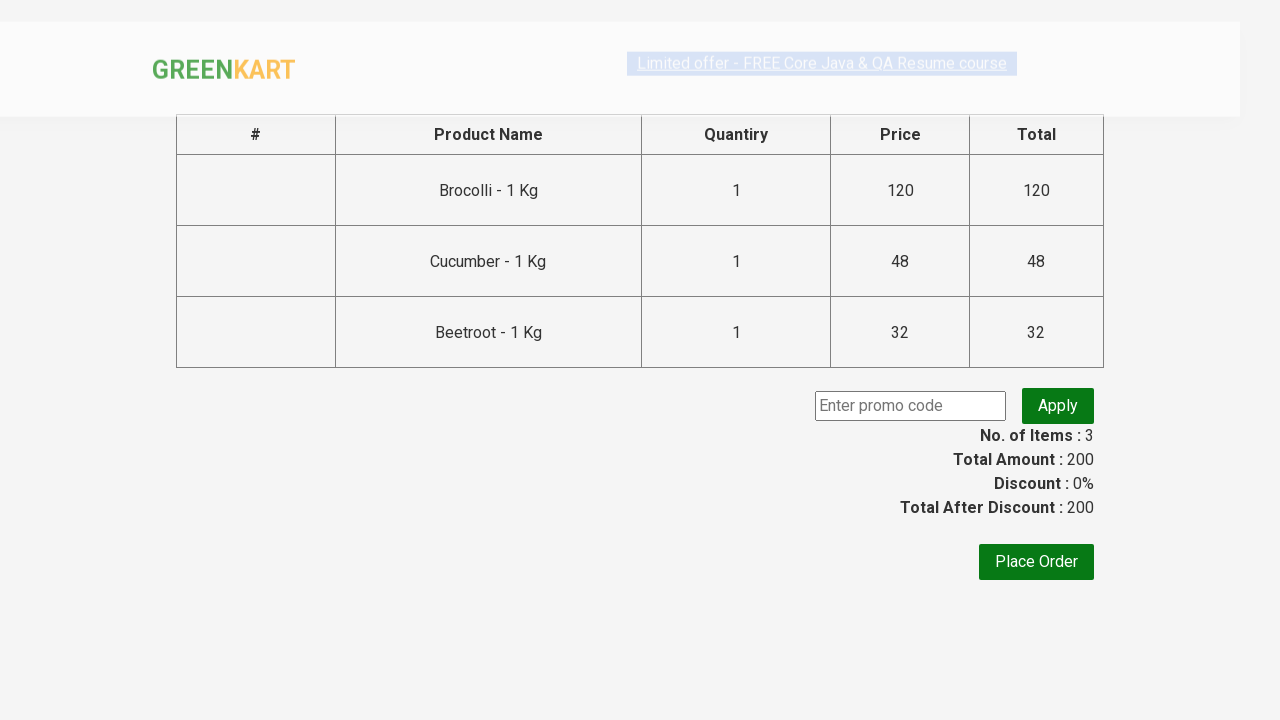

Entered promo code 'rahulshettyacademy' on input.promoCode
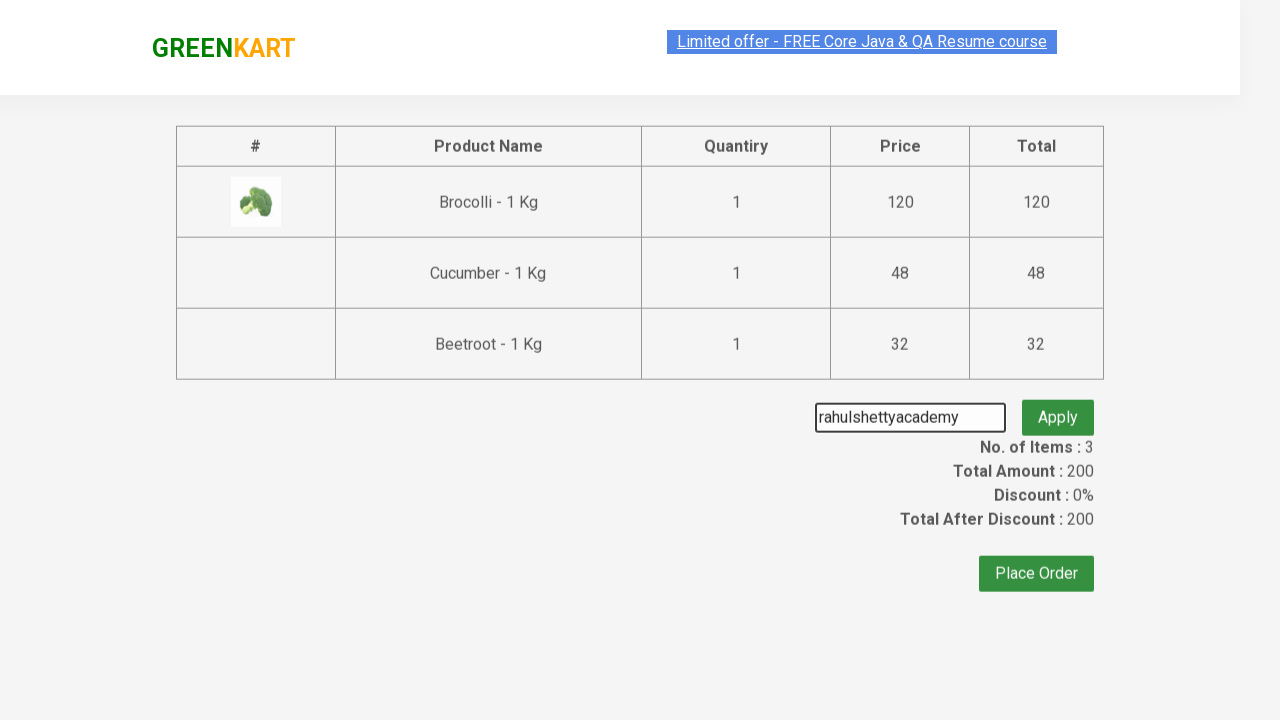

Clicked apply promo code button at (1058, 406) on button.promoBtn
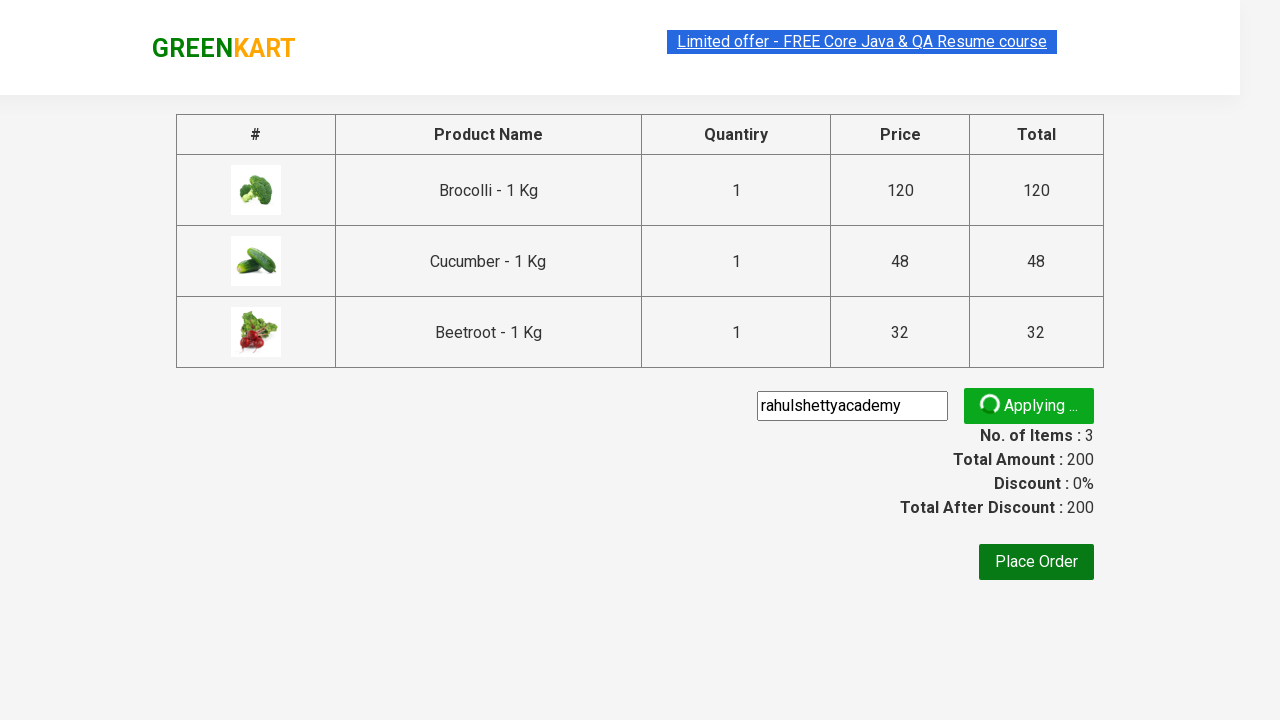

Promo code response message loaded
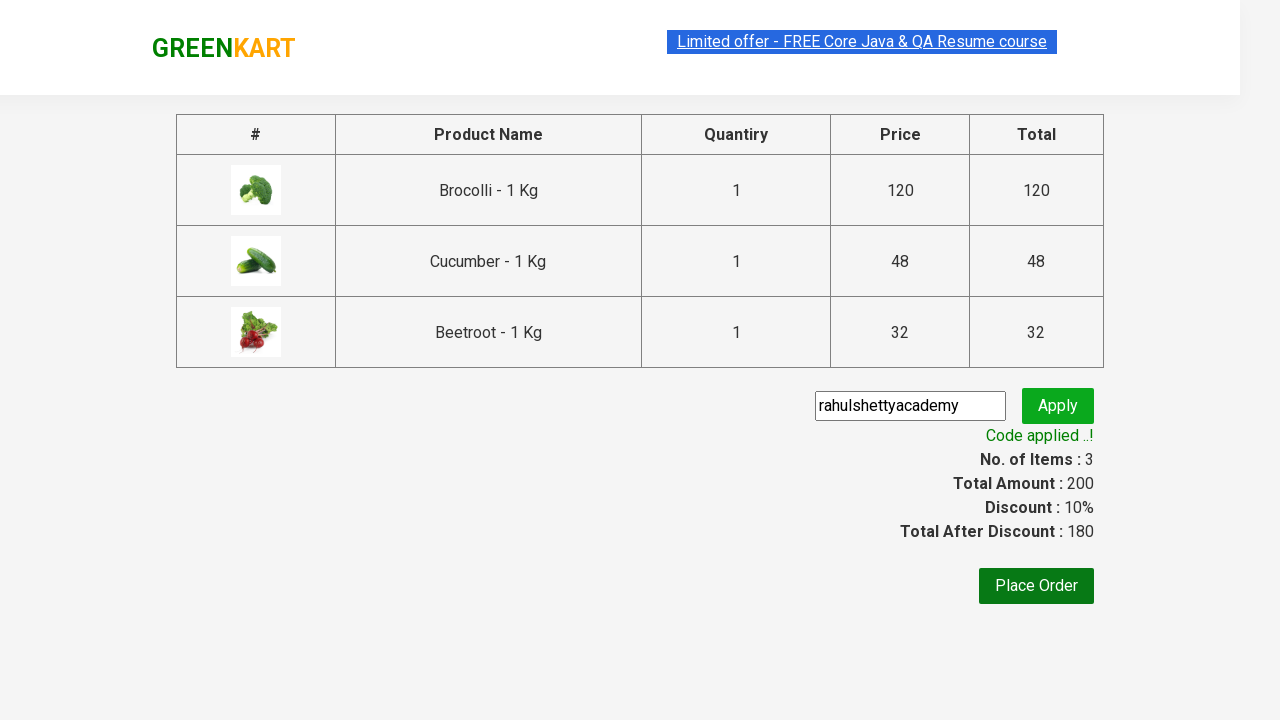

Retrieved promo info message: Code applied ..!
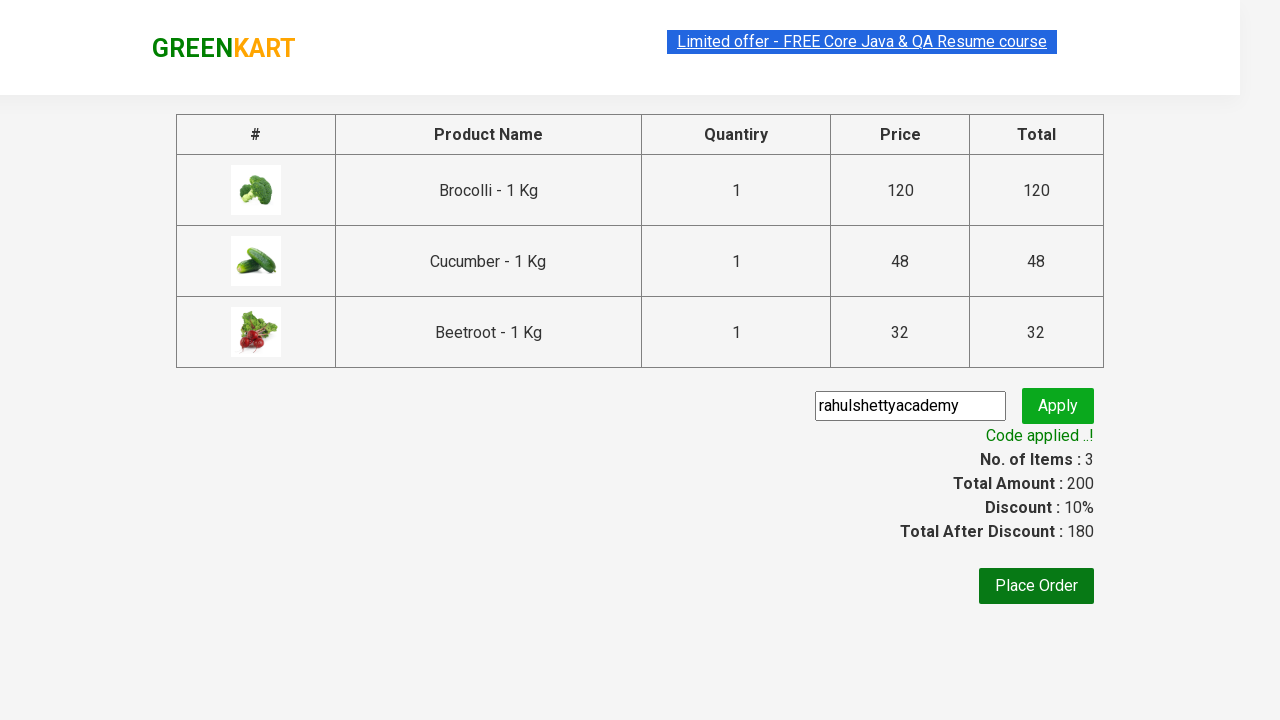

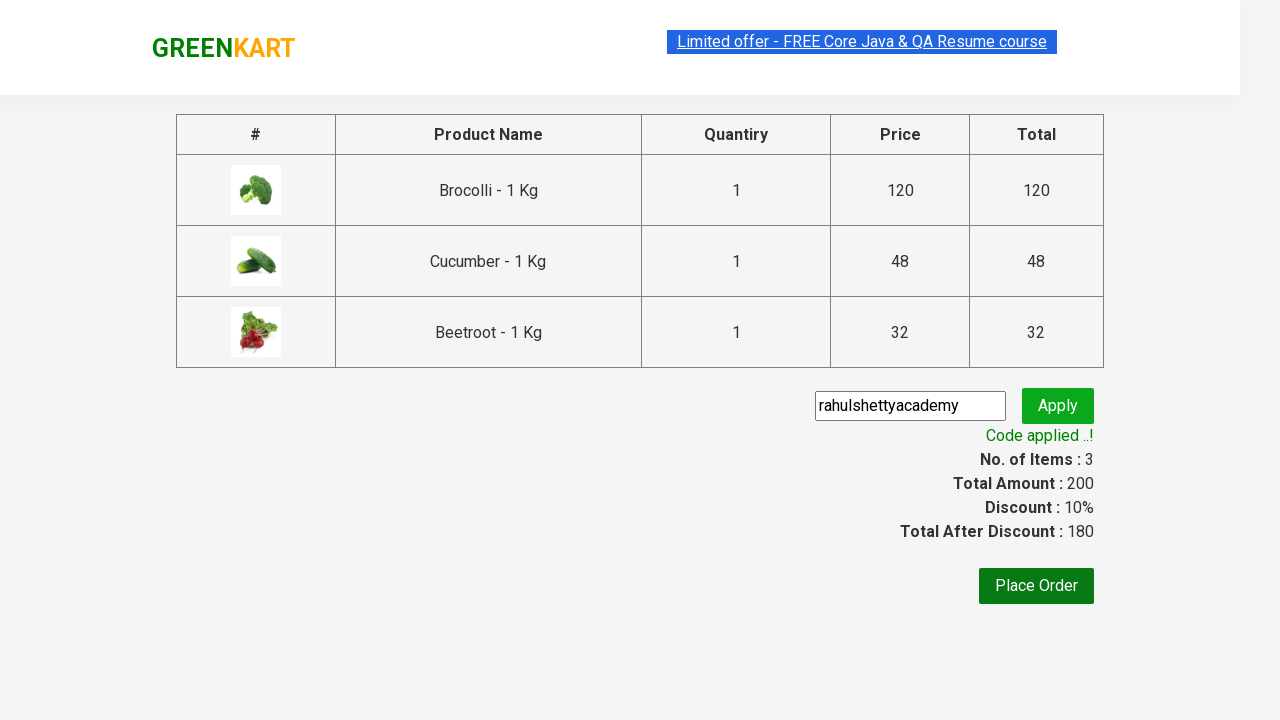